Validates that the book travel menu navigation items are displayed including Book, Flight status, Check-in, and My trips

Starting URL: https://www.united.com/en/us

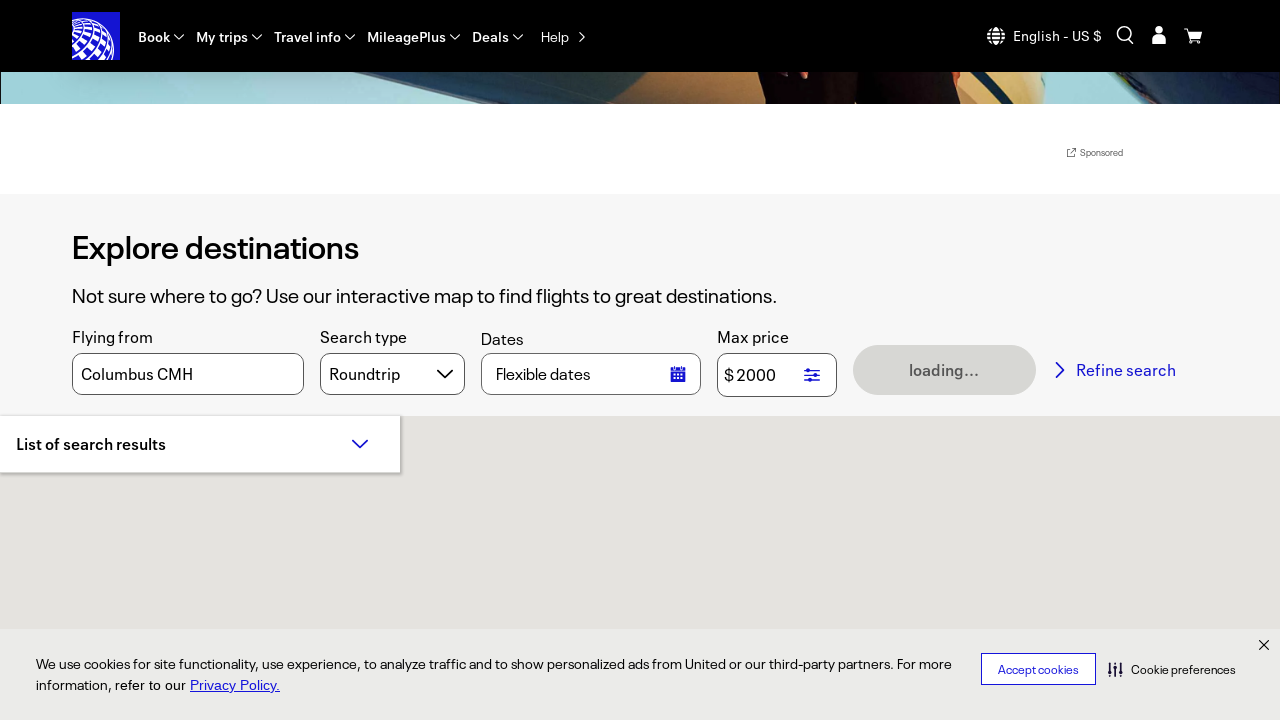

Navigated to United Airlines homepage
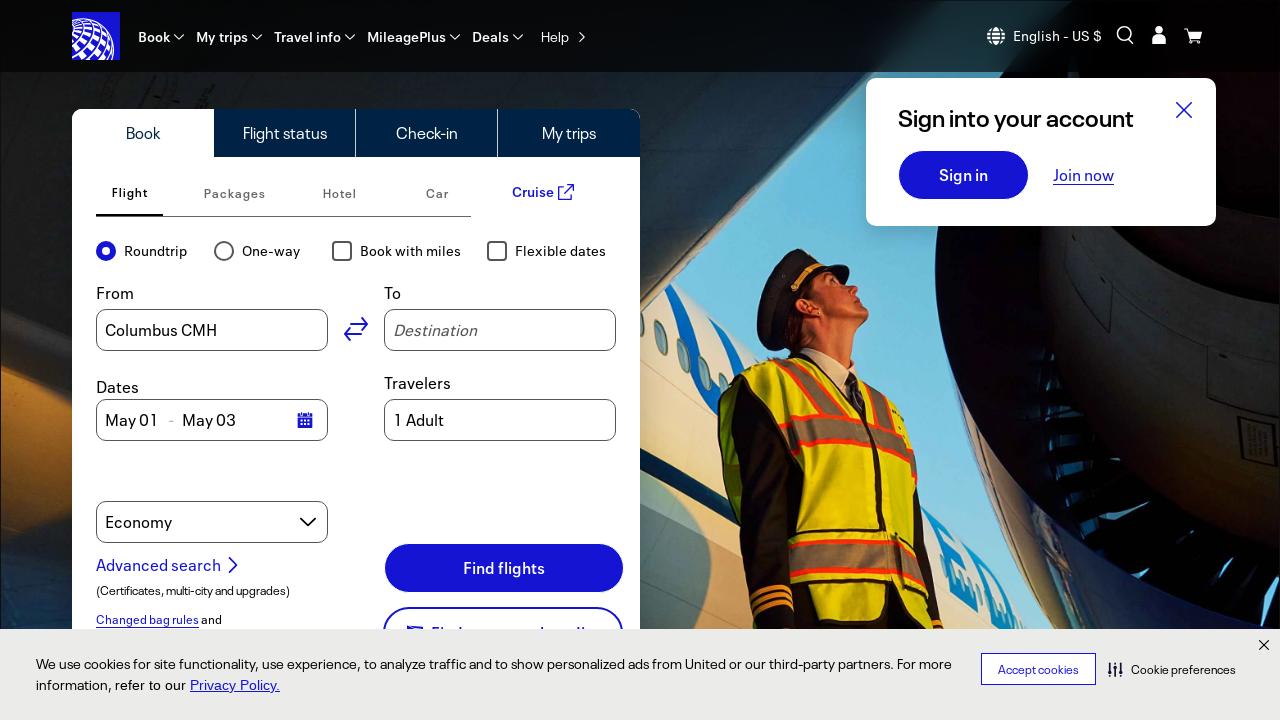

Book travel menu tablist loaded
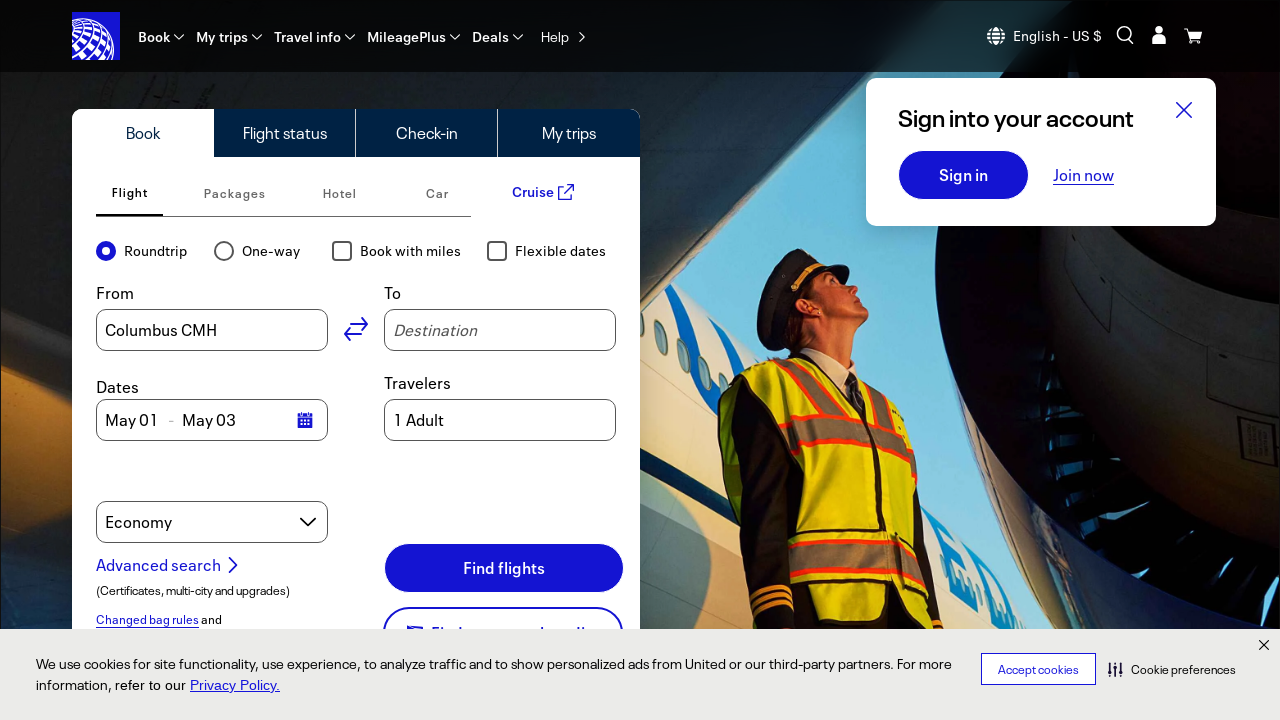

Verified 'Book' menu item is visible
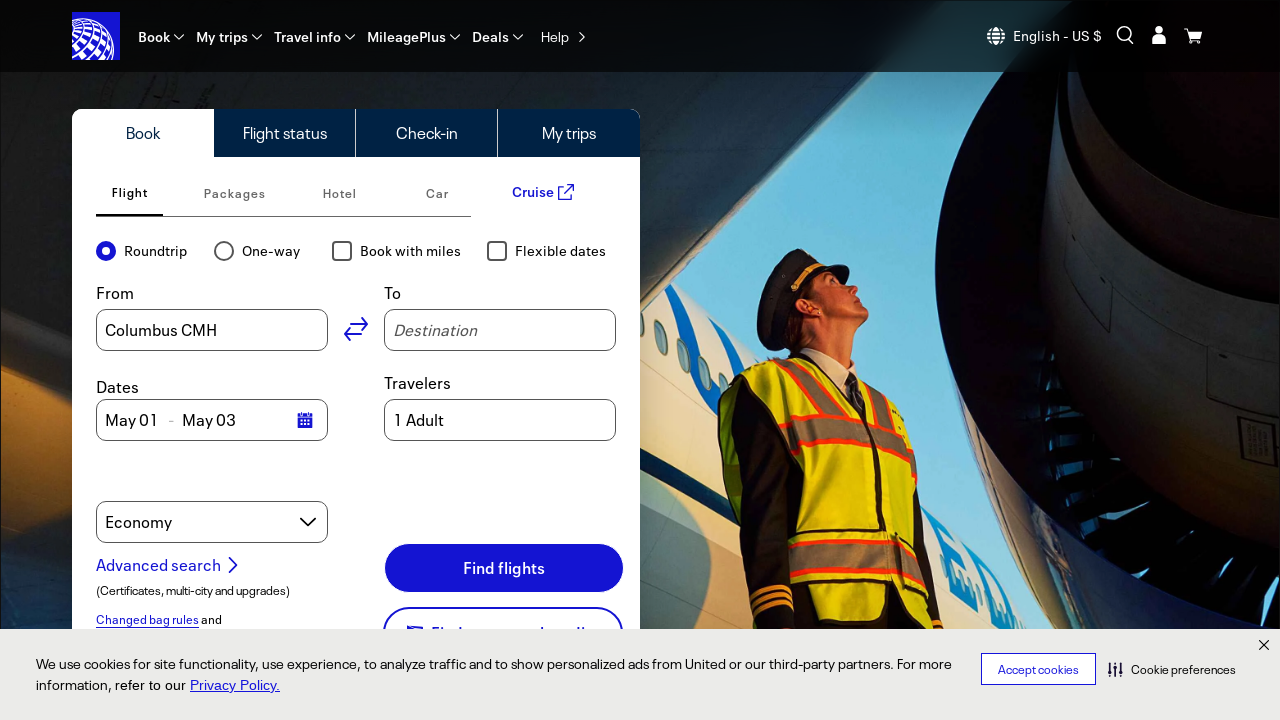

Verified 'Flight Status' menu item is visible
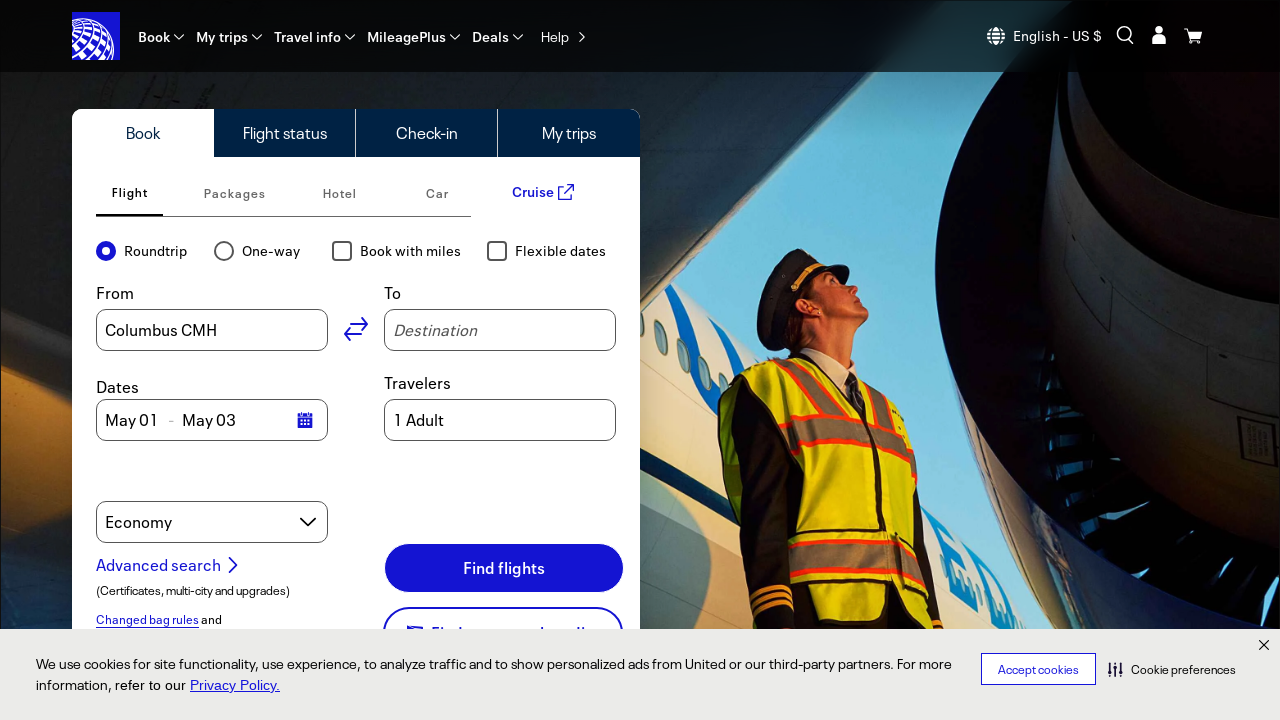

Verified 'Check-in' menu item is visible
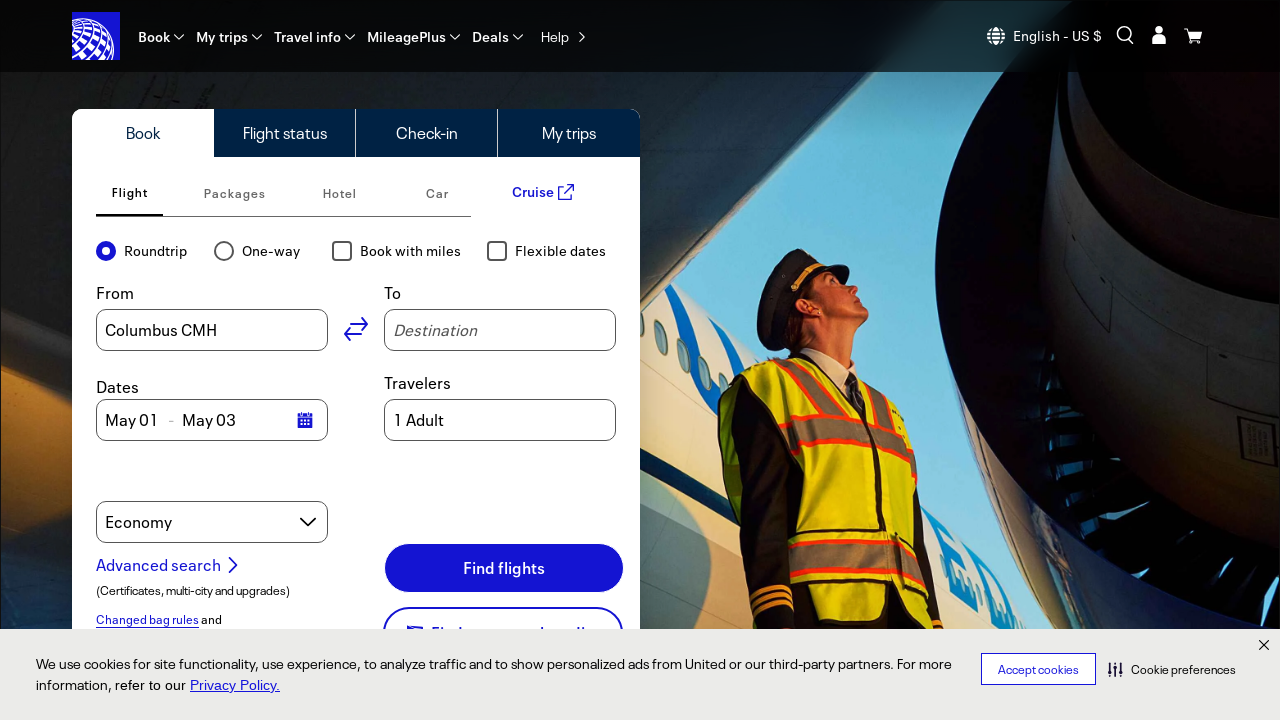

Verified 'My Trips' menu item is visible
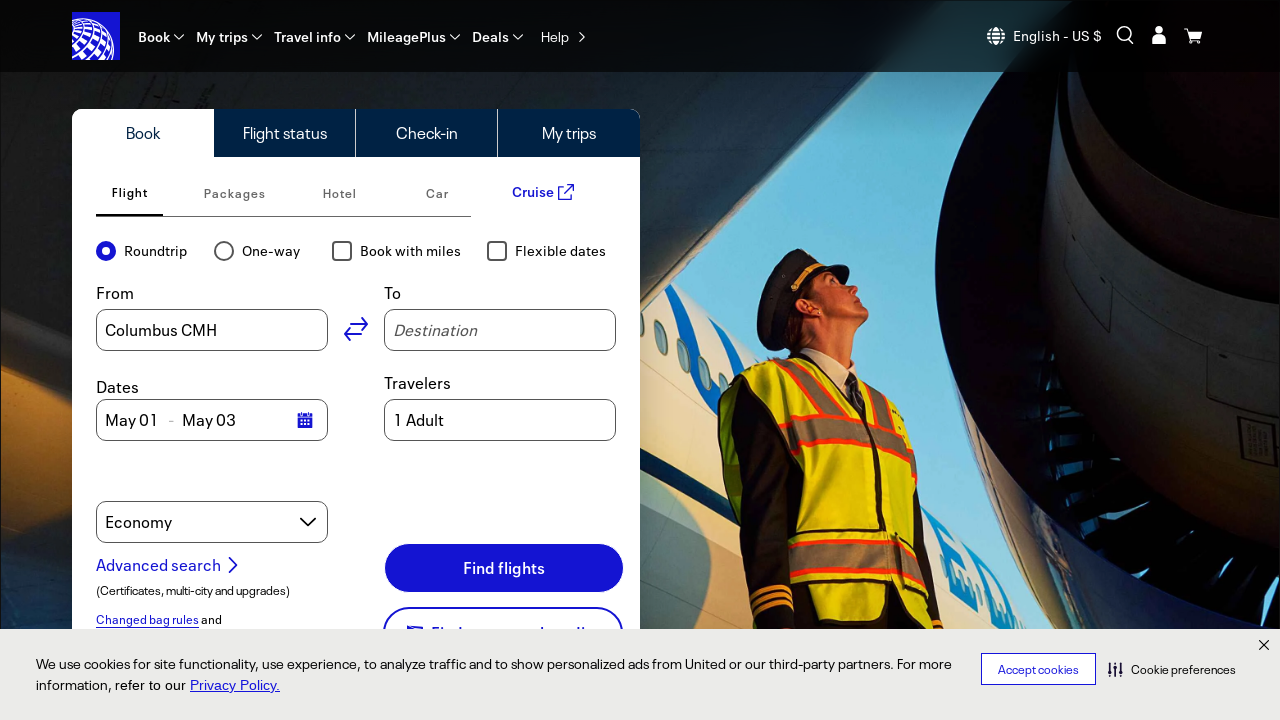

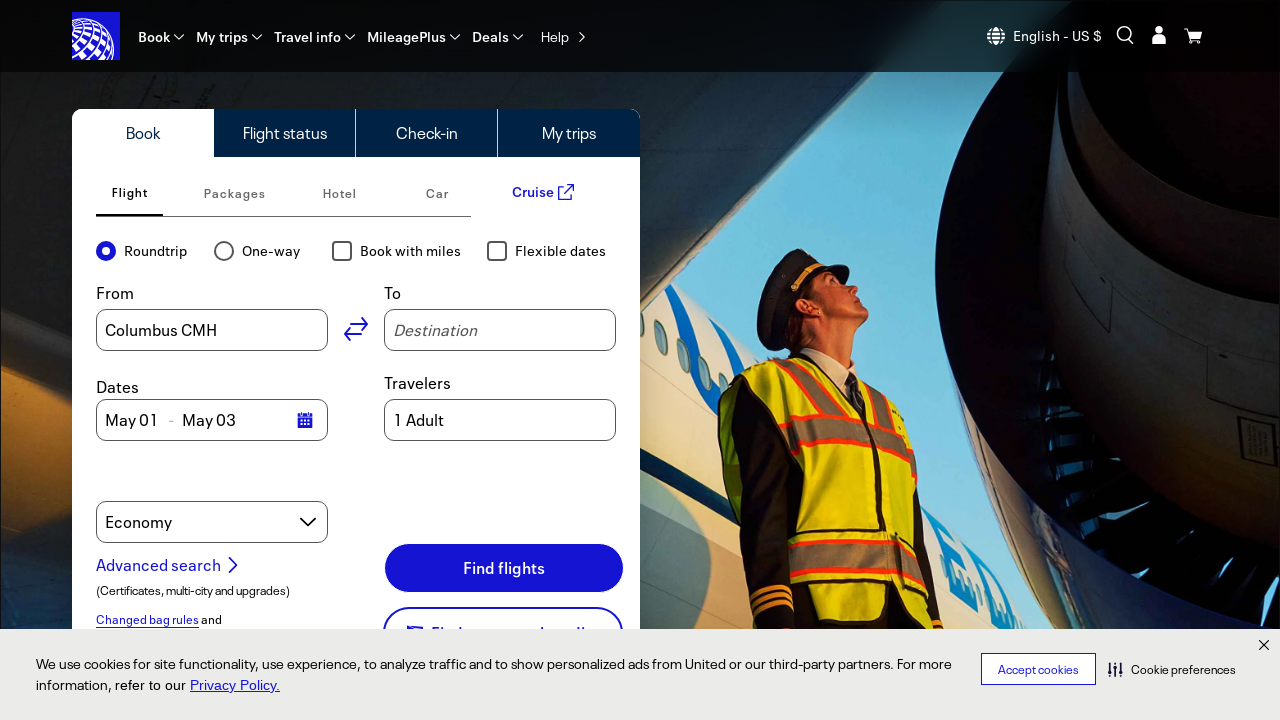